Navigates to a practice page with a web table, selects checkboxes for specific users by their usernames, and verifies the user data can be accessed

Starting URL: https://selectorshub.com/xpath-practice-page/

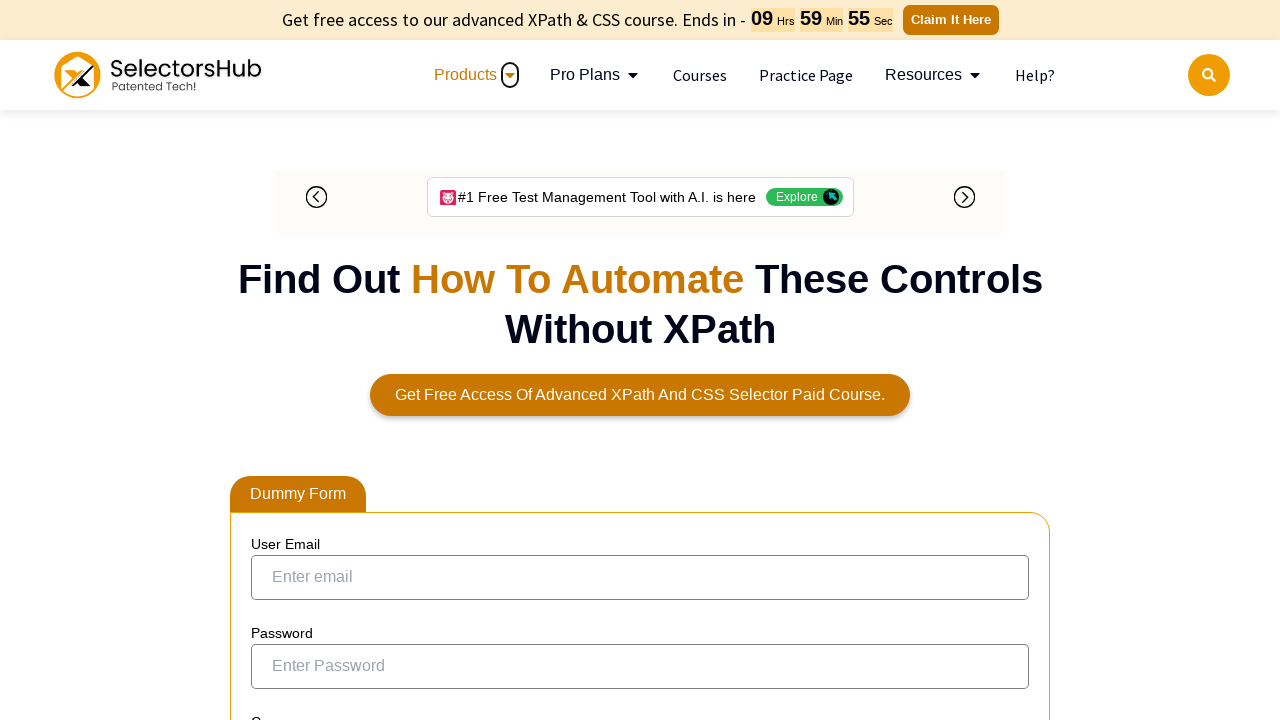

Selected checkbox for user 'Garry.White' at (274, 360) on xpath=//a[text()='Garry.White']/parent::td/ancestor::tr//input[@type='checkbox']
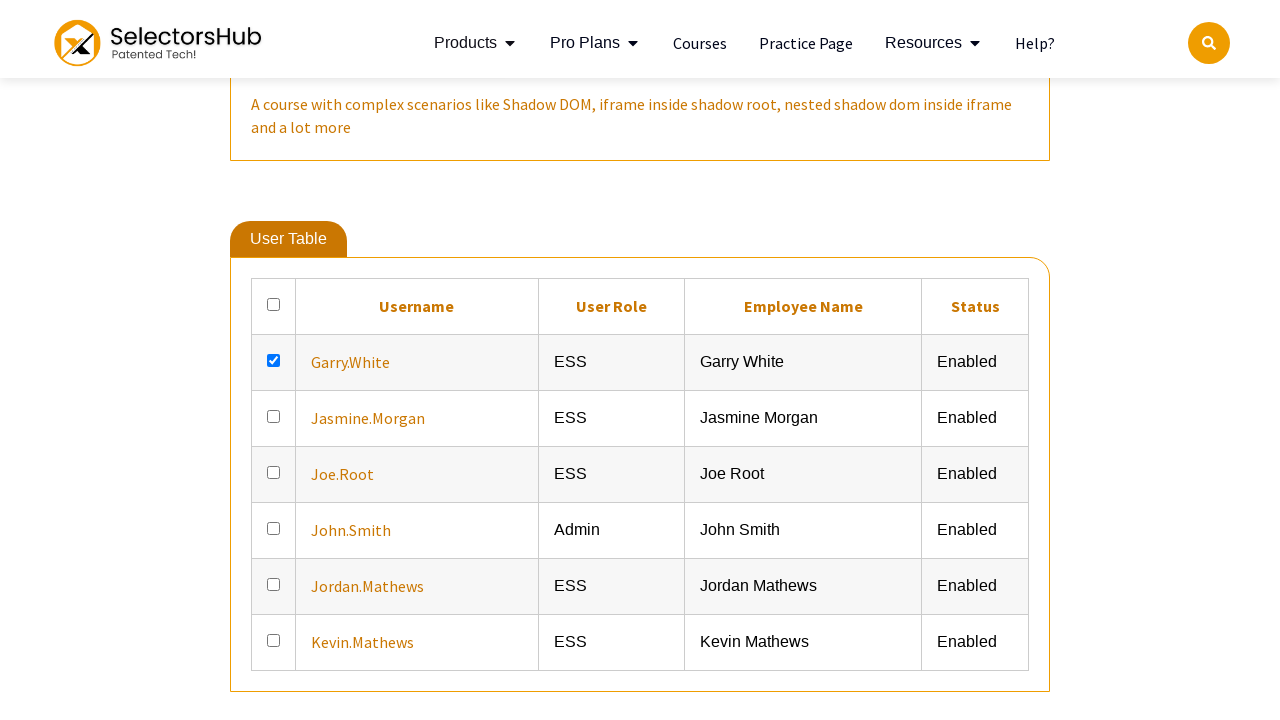

Selected checkbox for user 'Joe.Root' at (274, 464) on xpath=//a[text()='Joe.Root']/parent::td/ancestor::tr//input[@type='checkbox']
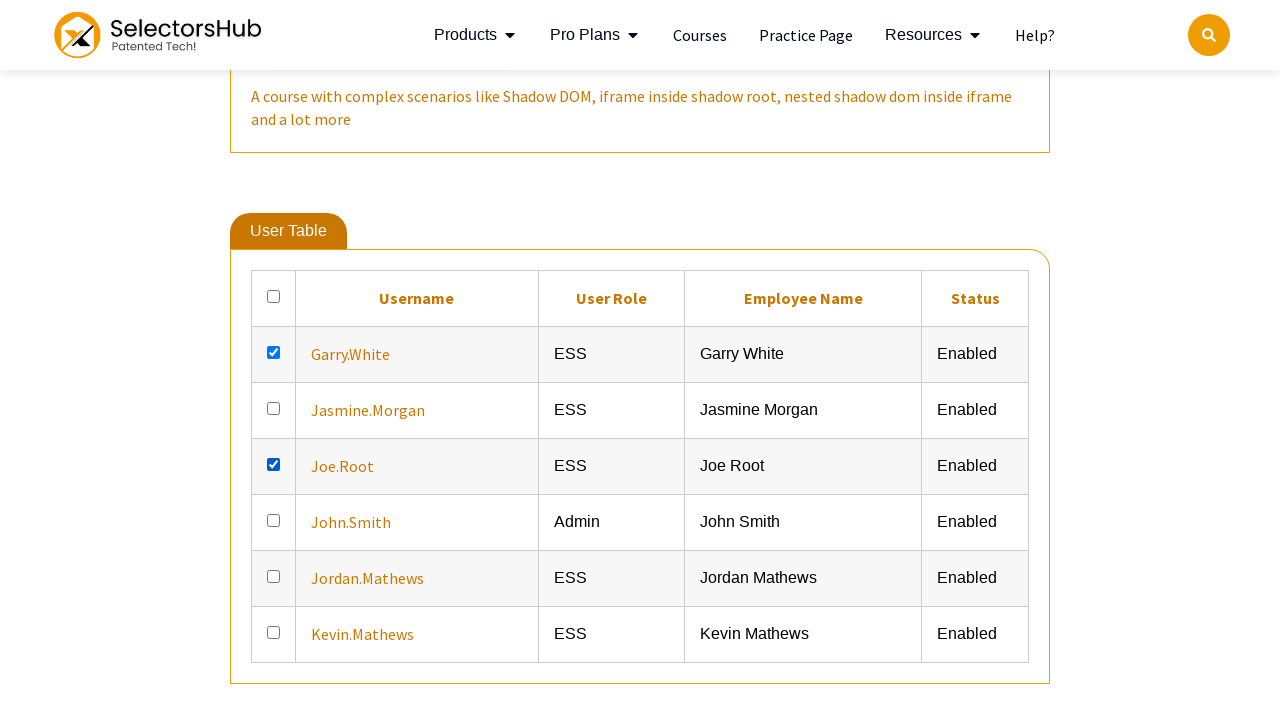

Verified user data for 'Joe.Root' is accessible
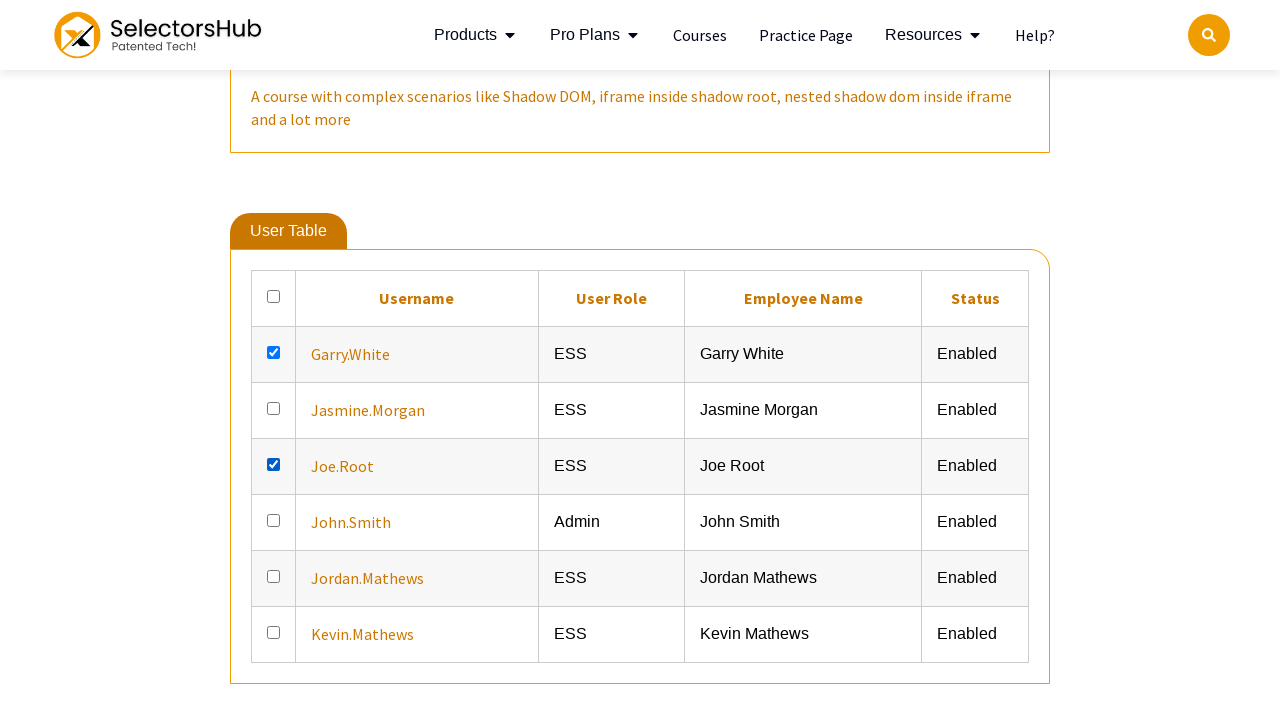

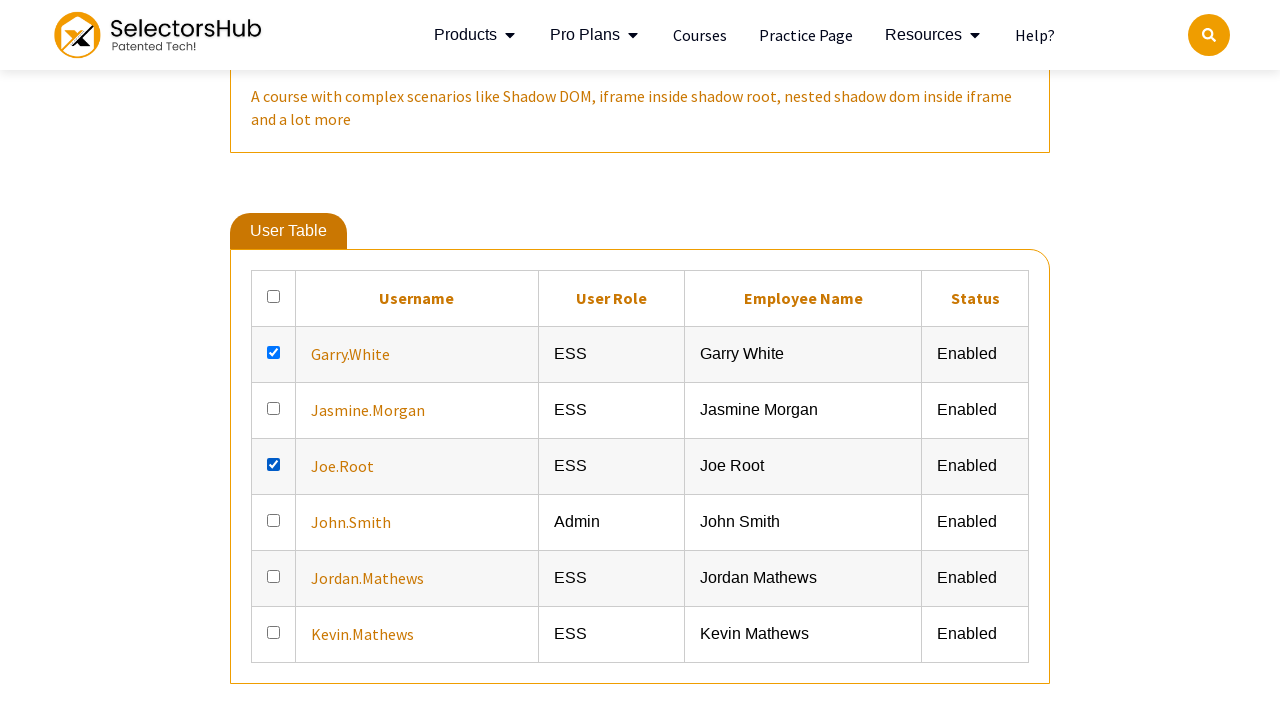